Tests opening a new window and switching back to the parent window

Starting URL: https://rahulshettyacademy.com/AutomationPractice/

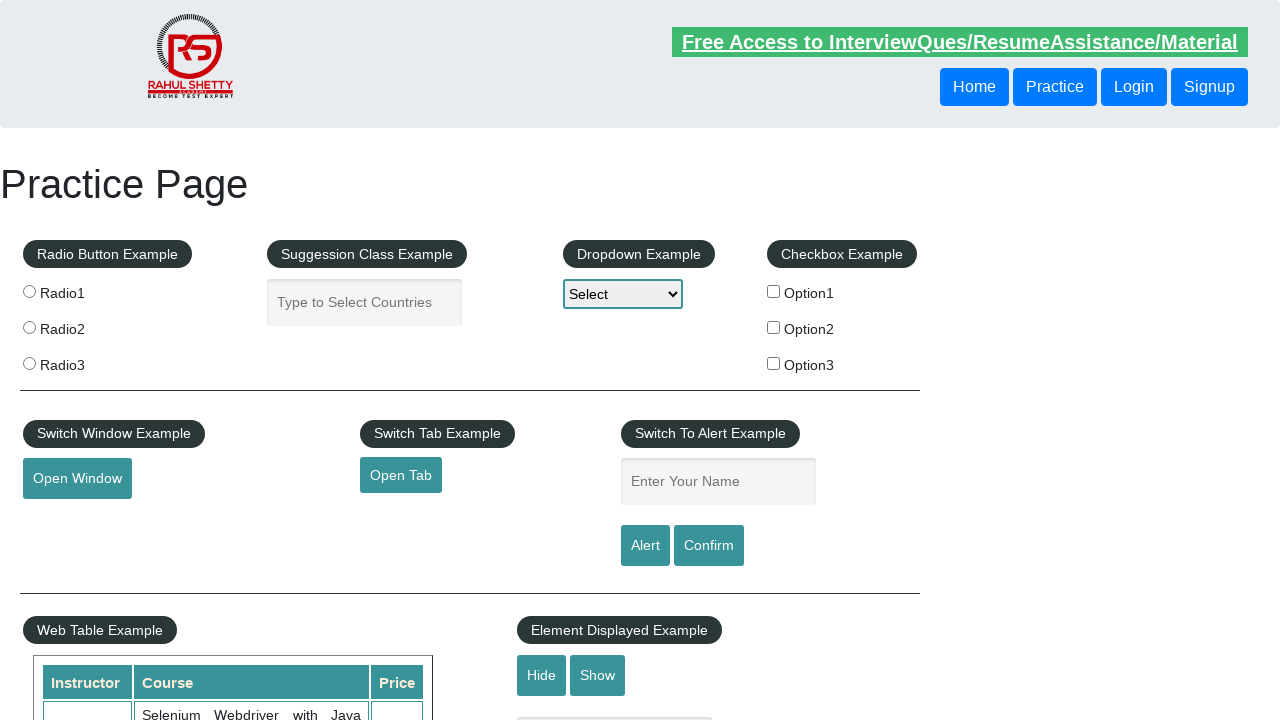

Clicked open window button to trigger new window at (77, 479) on #openwindow
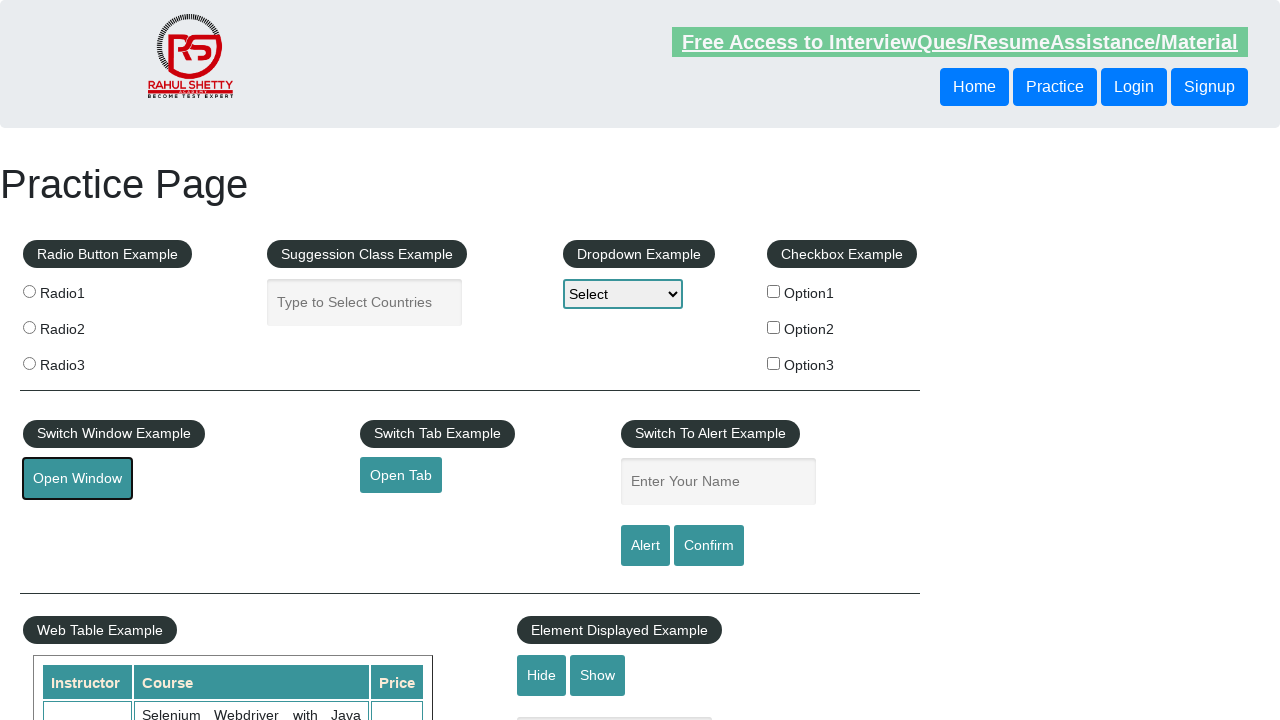

New window opened and captured
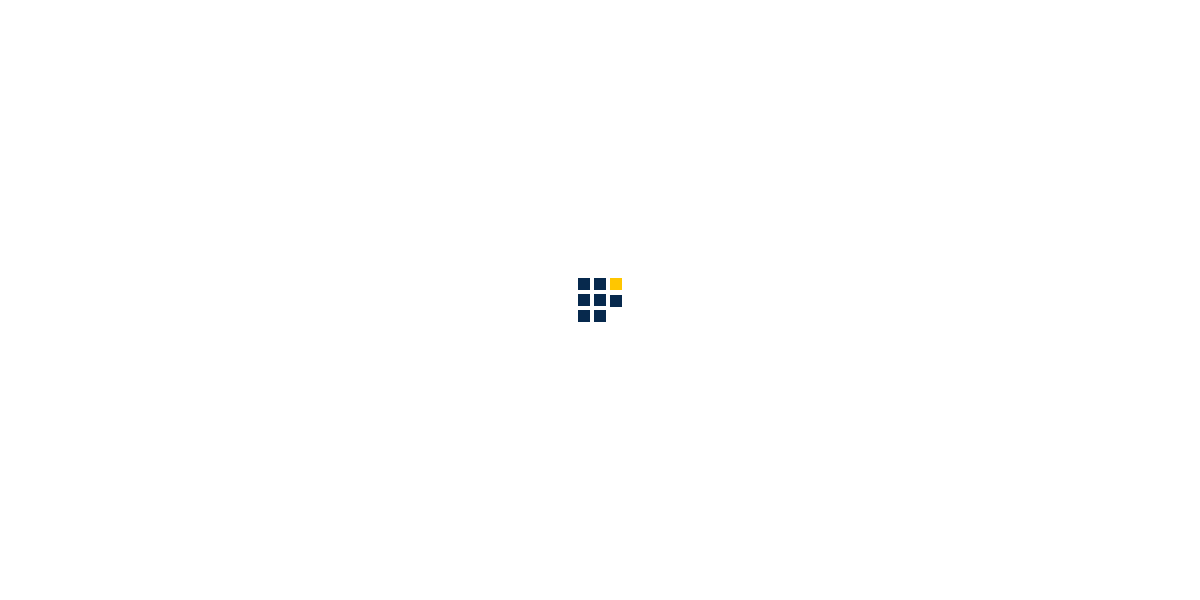

Closed the new window and switched back to parent window
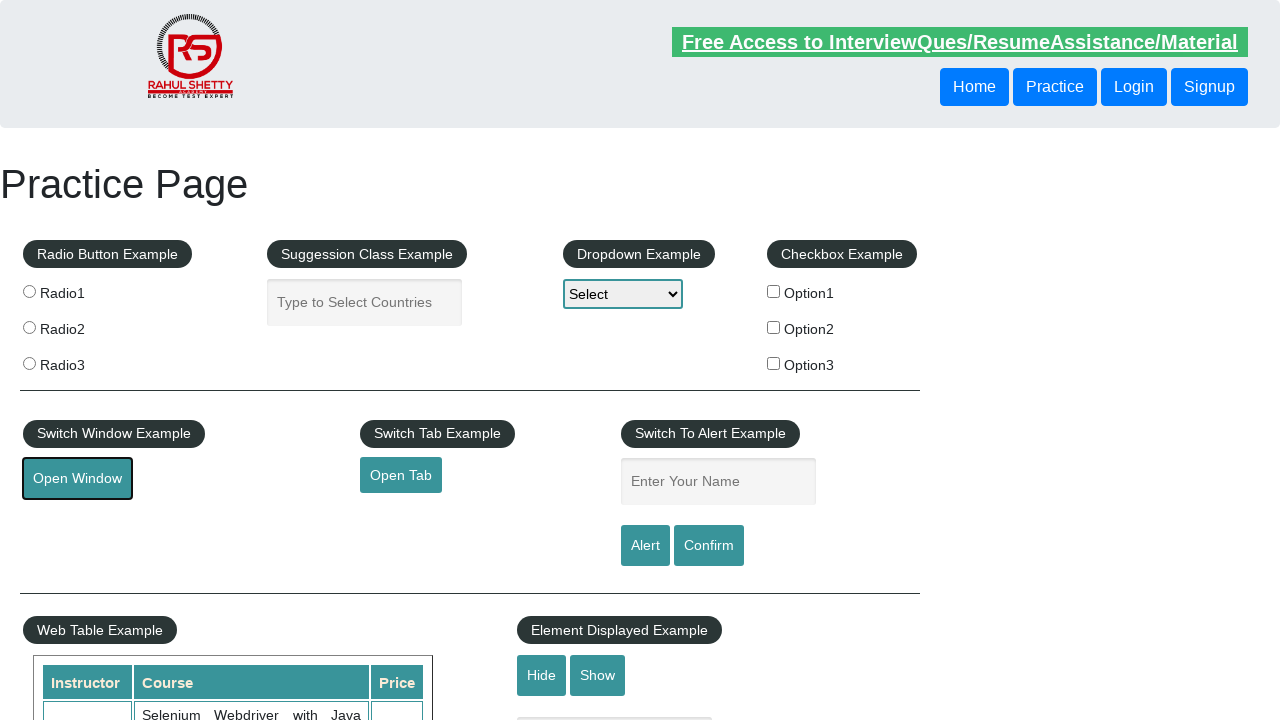

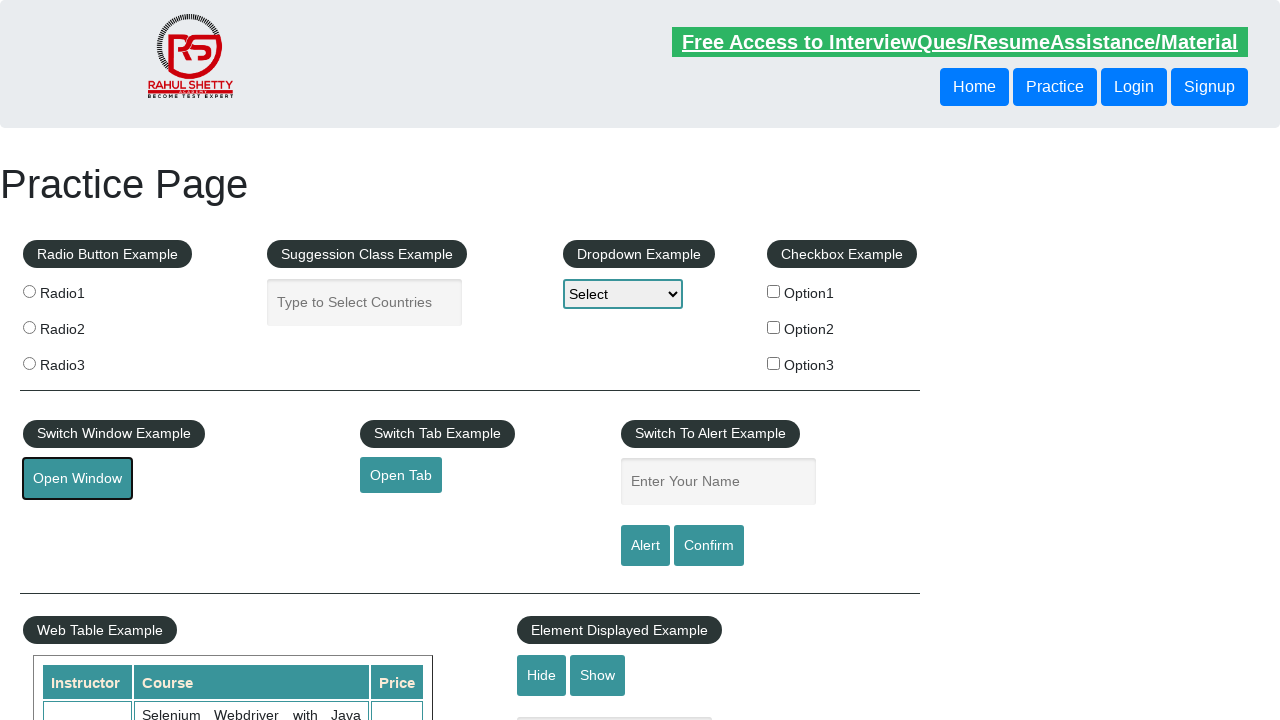